Tests drag and drop functionality using click-and-hold, move, and release actions to drag an element from source to target

Starting URL: https://jqueryui.com/droppable/

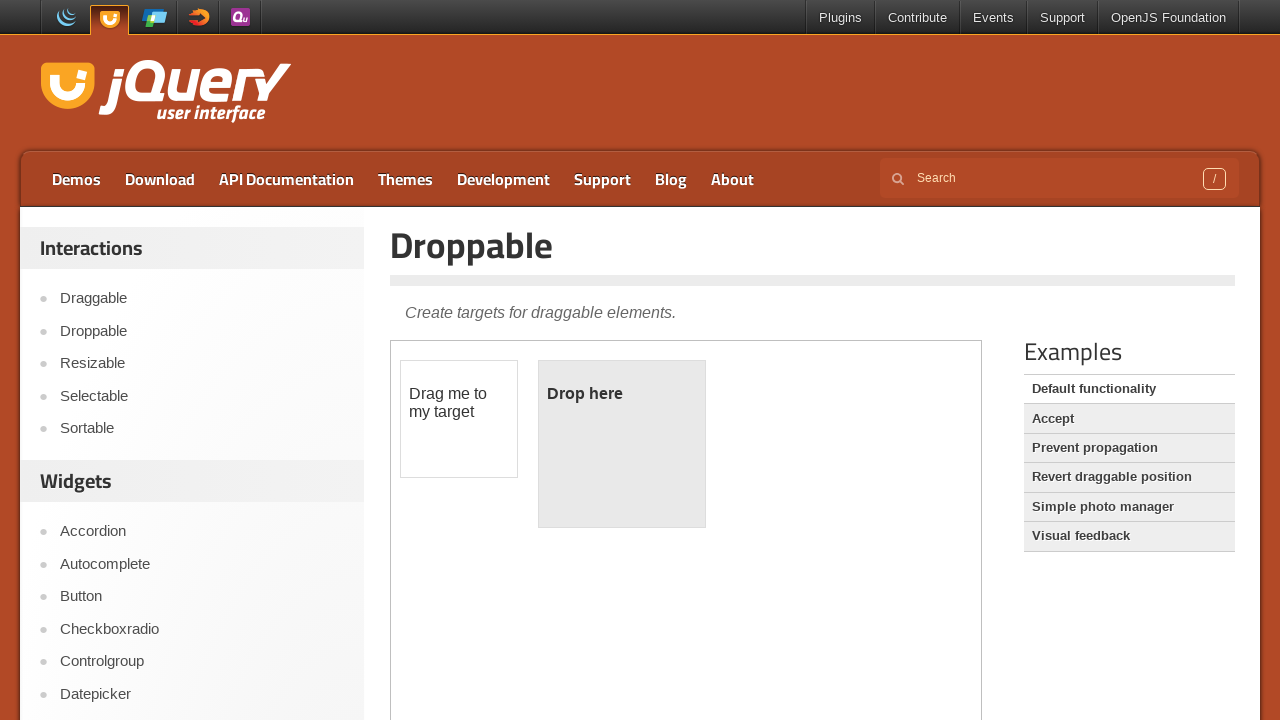

Waited for draggable element in iframe to load
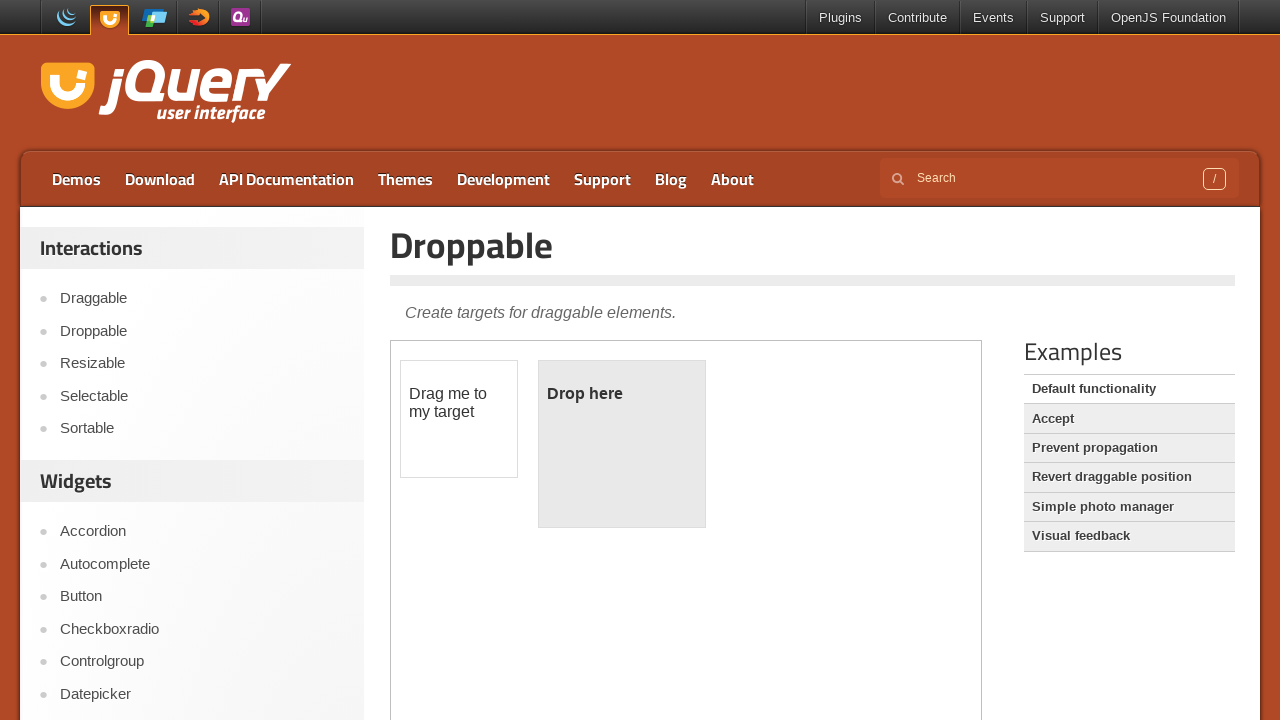

Located iframe containing draggable and droppable elements
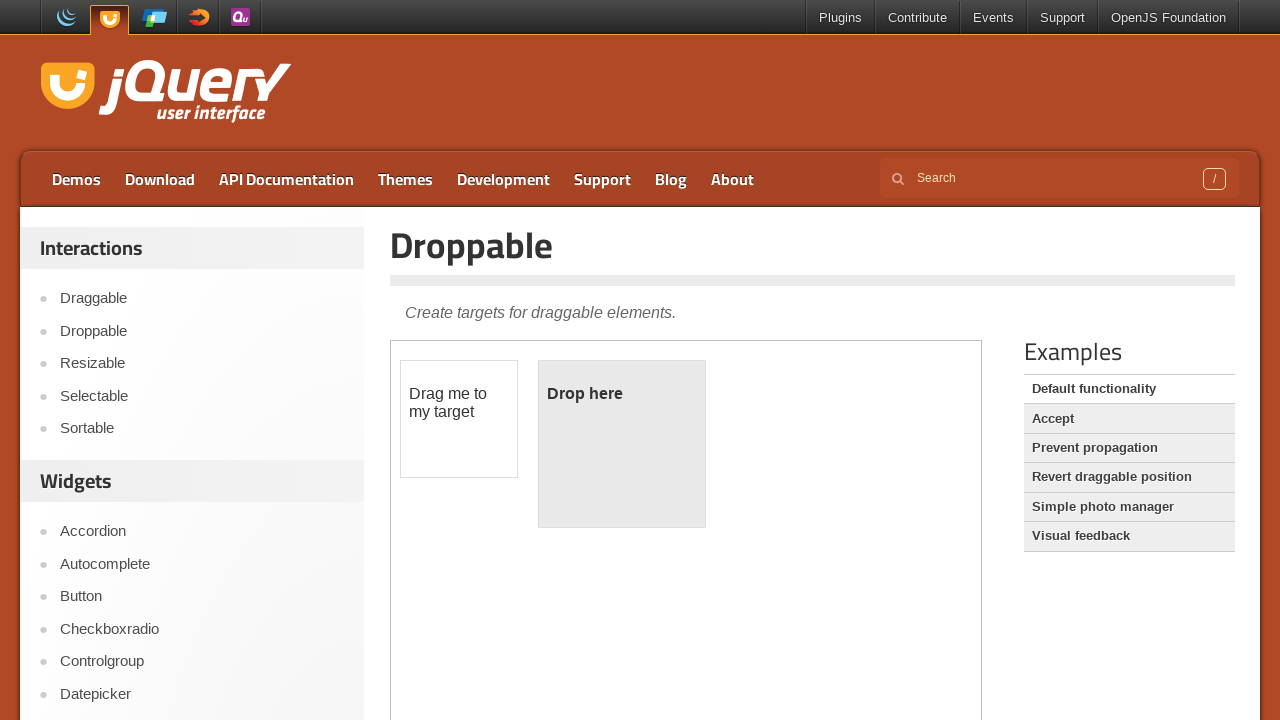

Located source draggable element
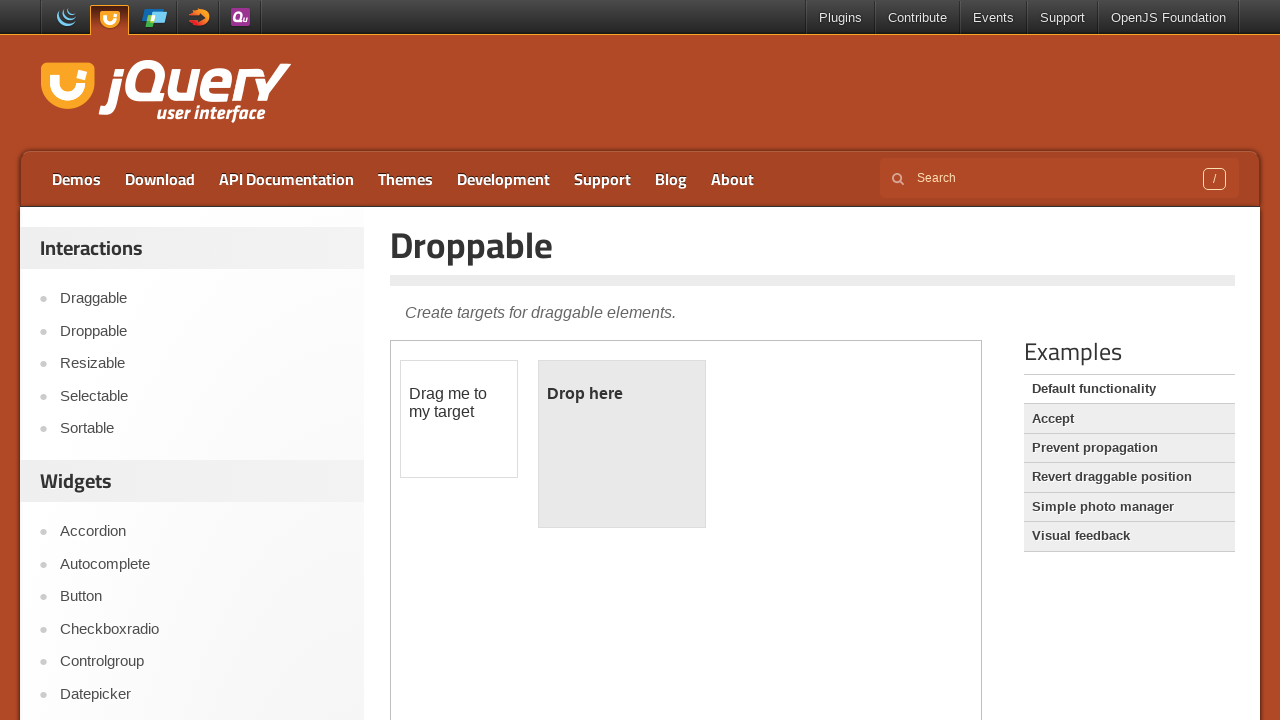

Located target droppable element
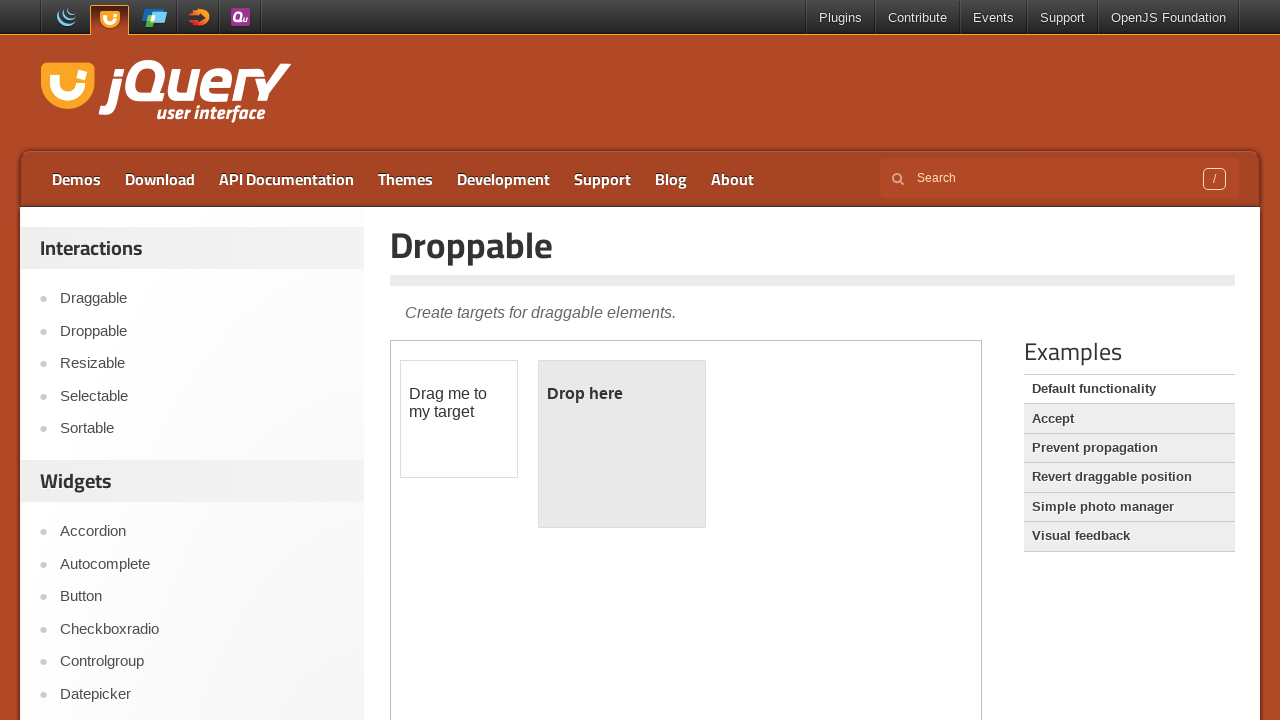

Hovered over source draggable element at (459, 419) on #draggable
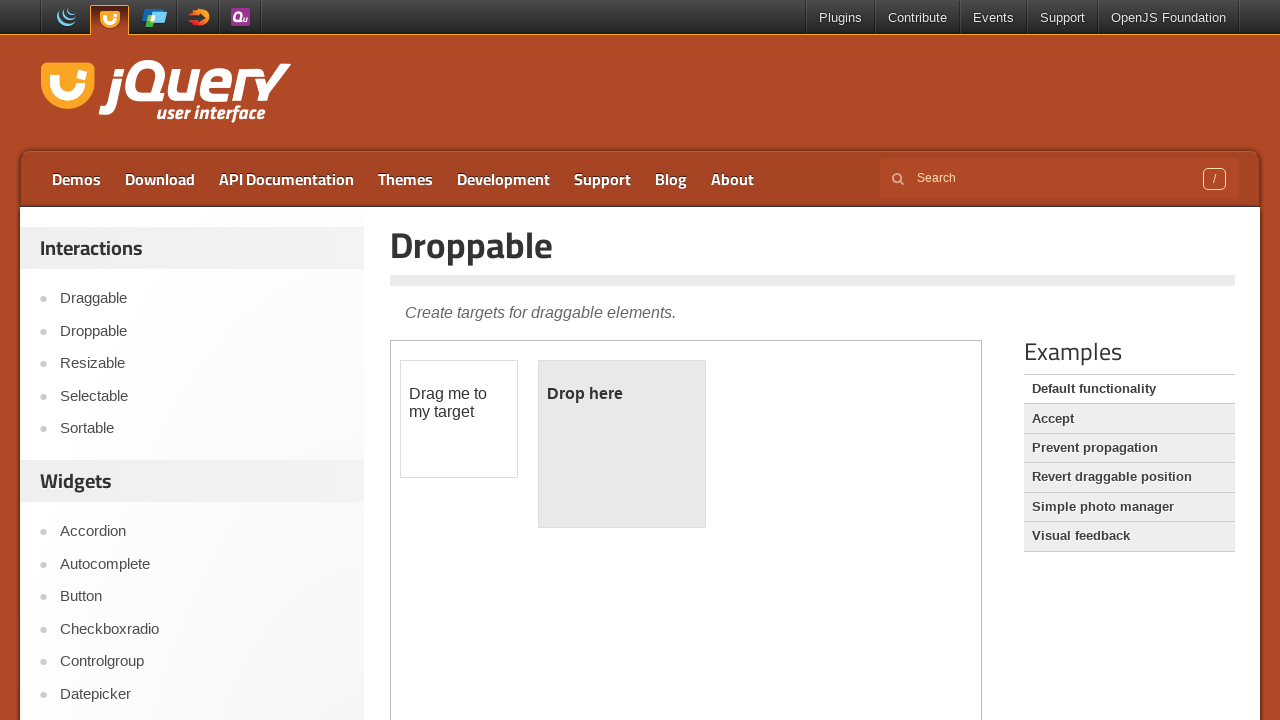

Pressed down mouse button to initiate drag at (459, 419)
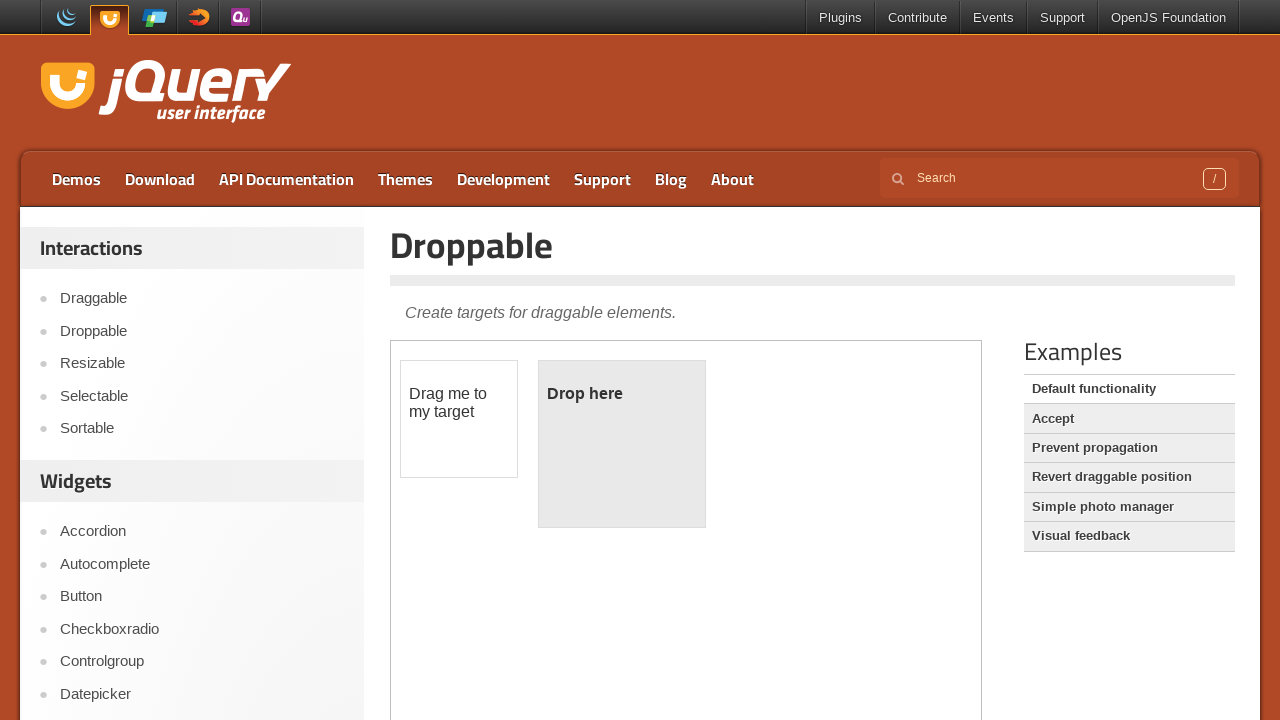

Moved mouse to target droppable element at (622, 444) on #droppable
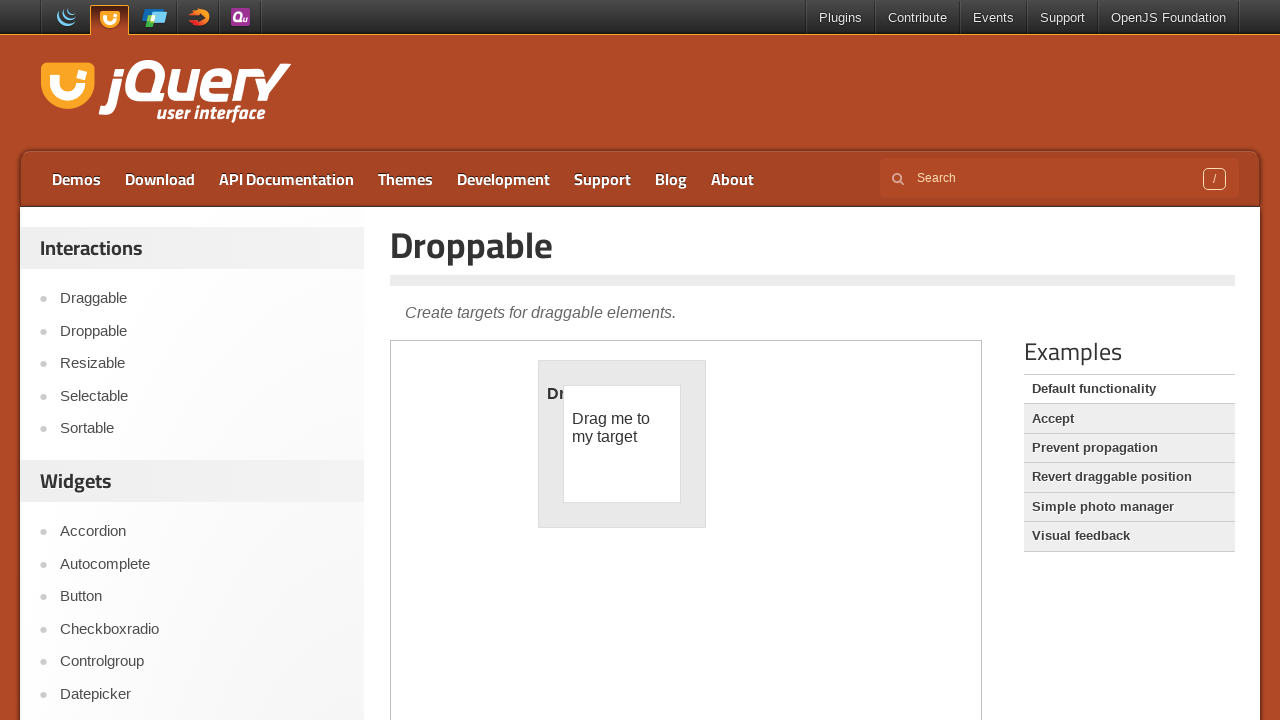

Released mouse button to complete drag and drop operation at (622, 444)
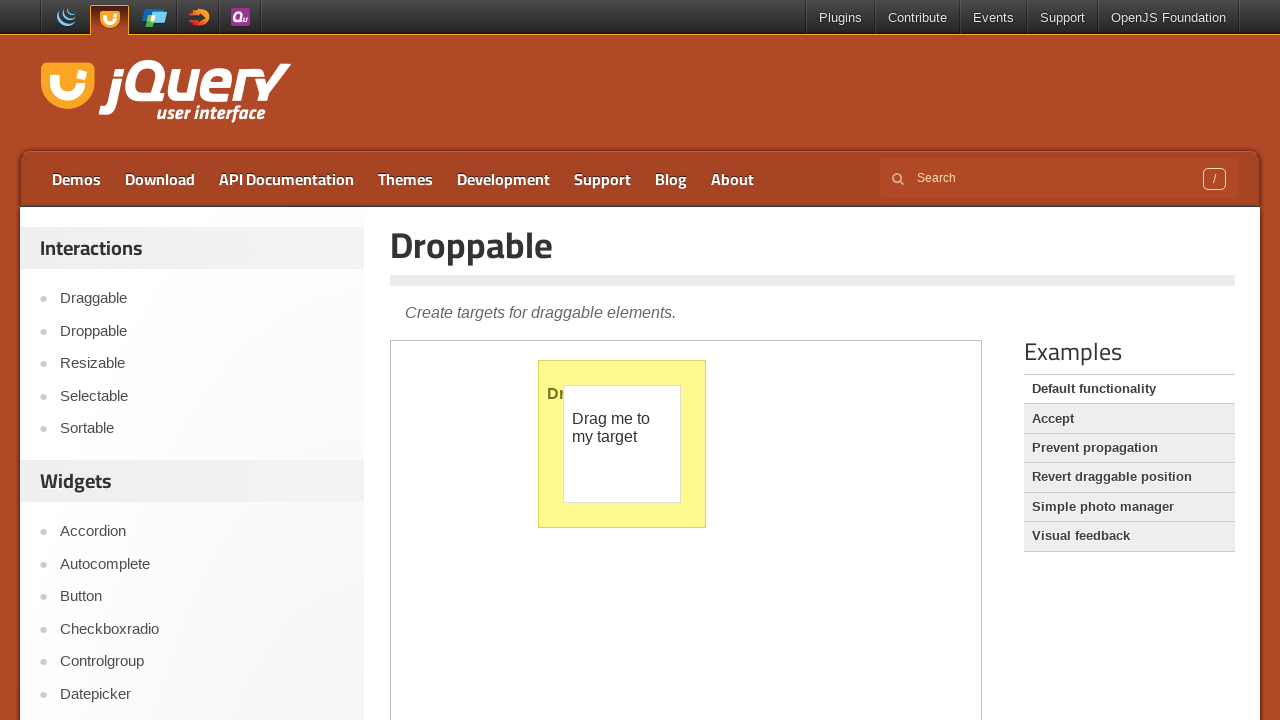

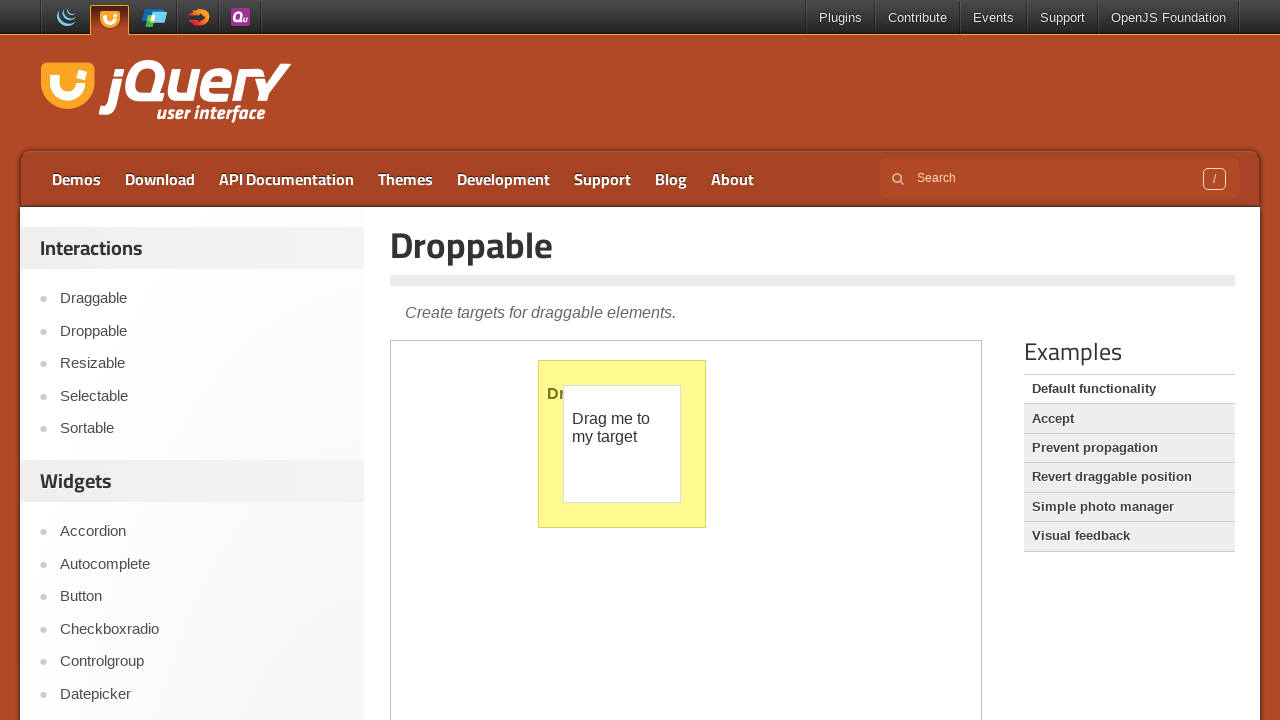